Tests browser refresh functionality by navigating to RedBus website and refreshing the page

Starting URL: https://www.redbus.in/

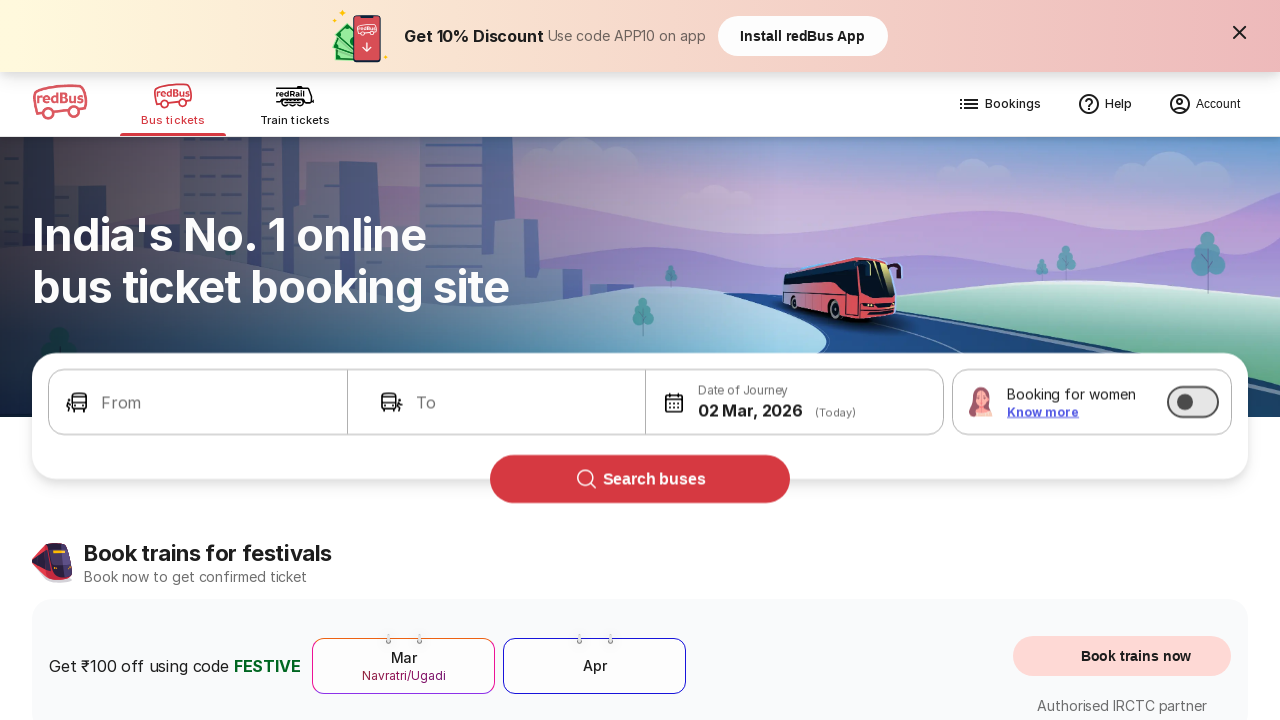

Waited for RedBus homepage to load (domcontentloaded)
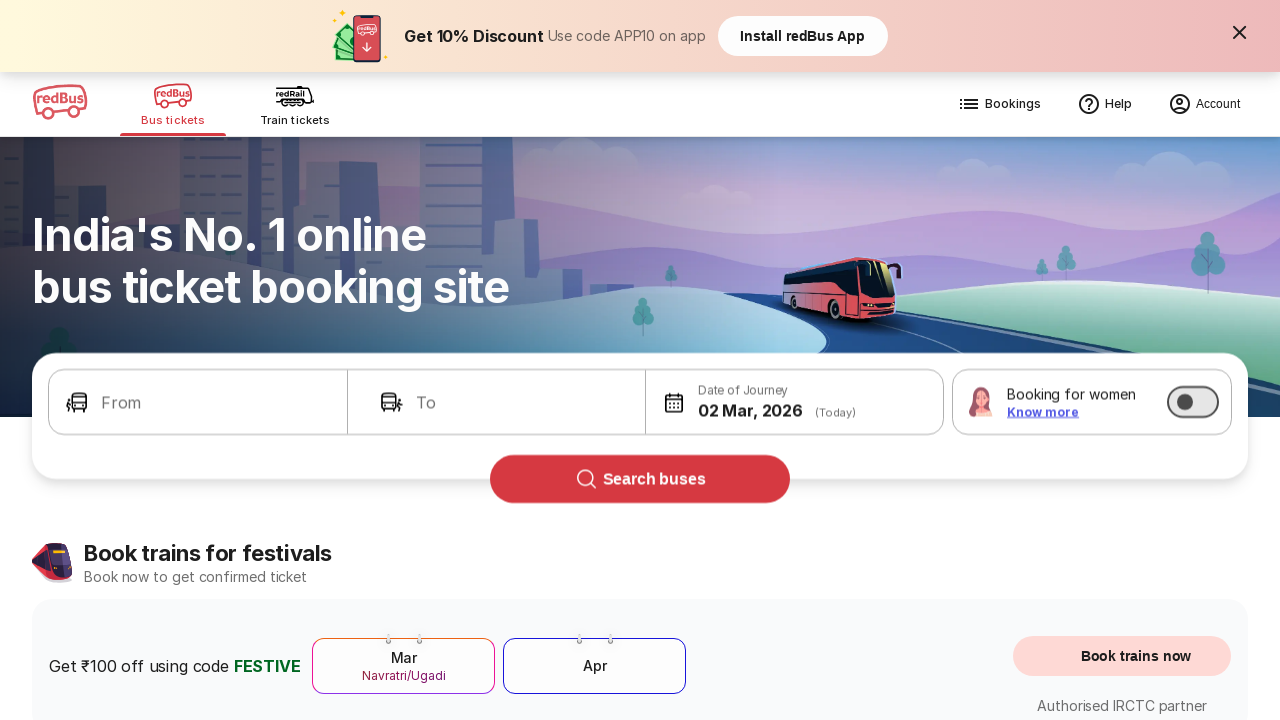

Refreshed the page
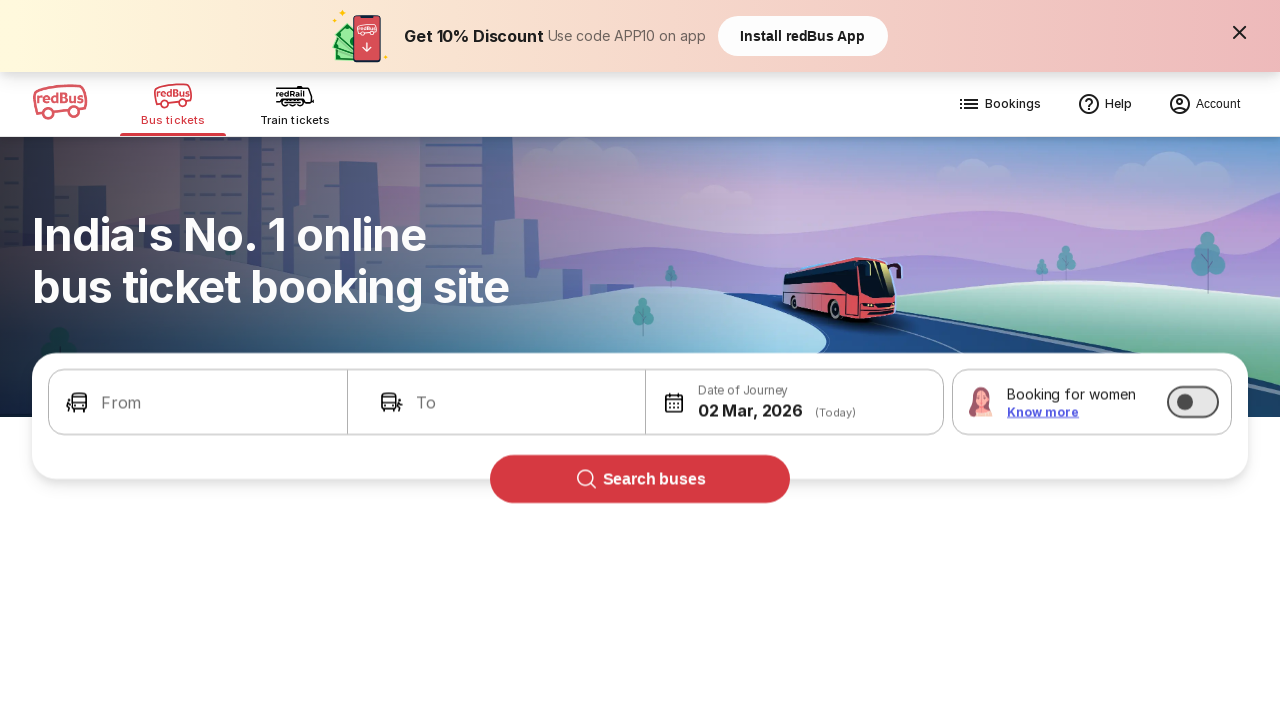

Waited for refreshed page to load (domcontentloaded)
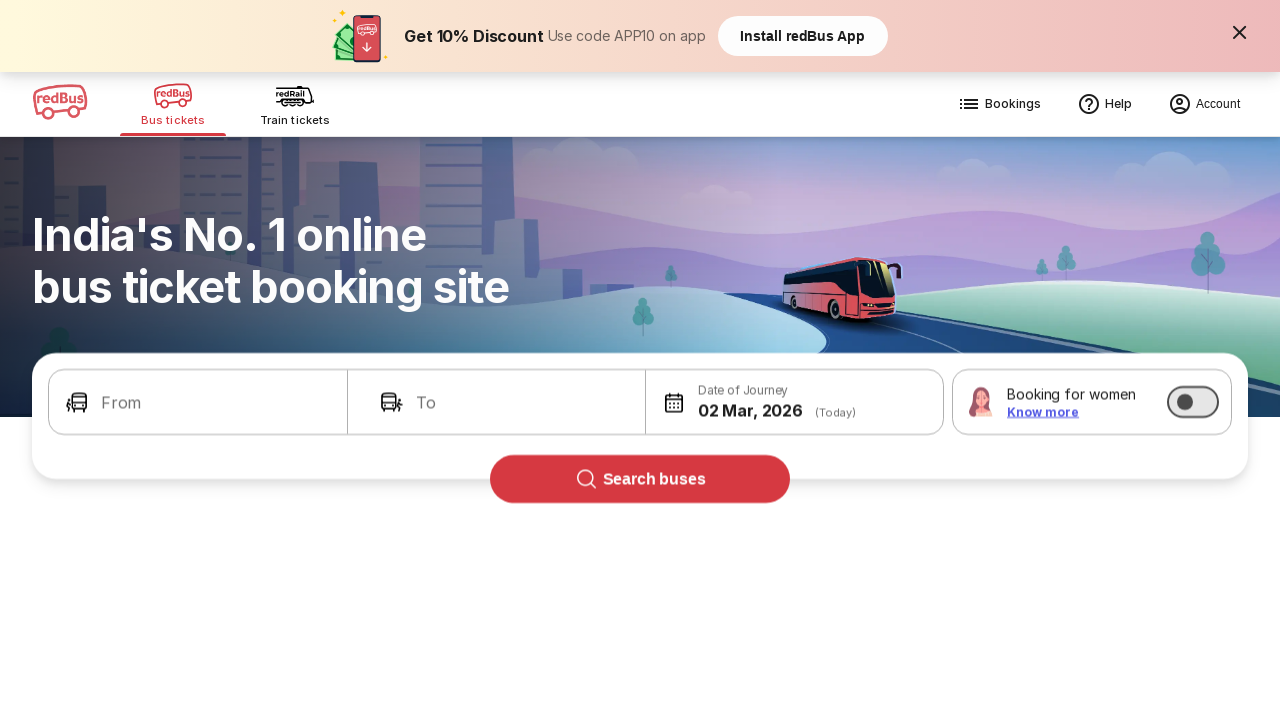

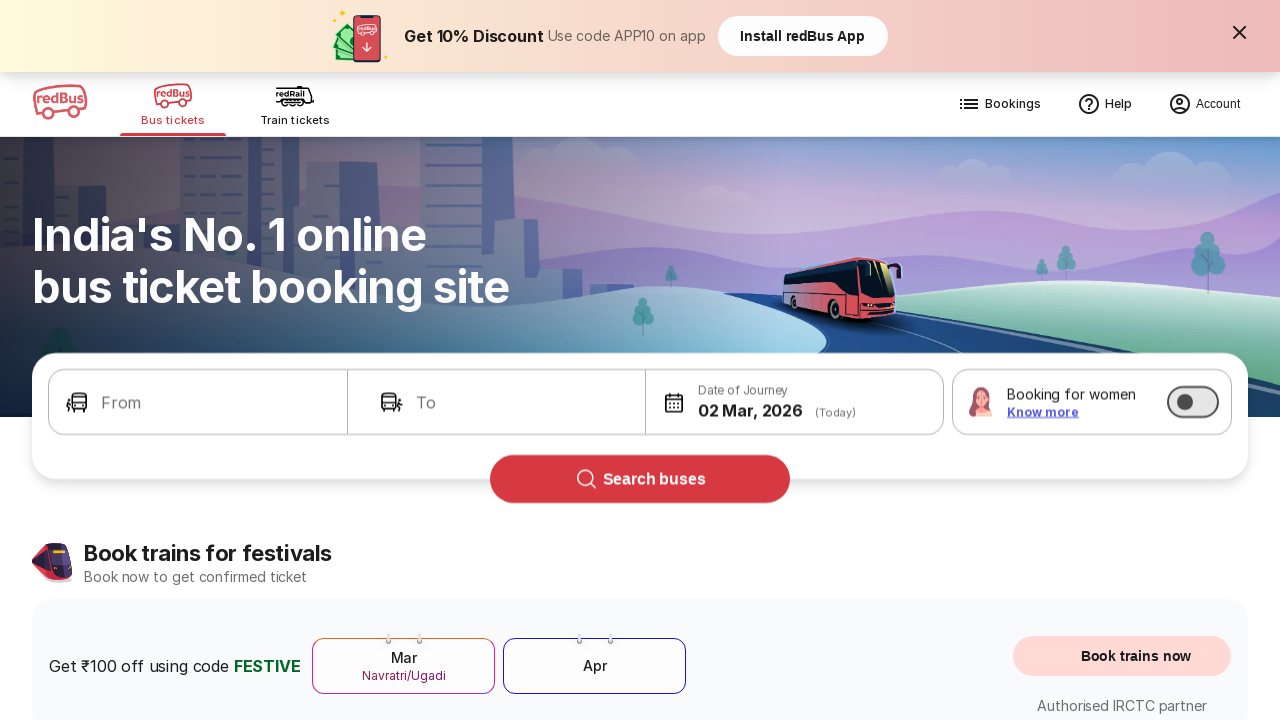